Tests ABN Lookup search functionality by navigating to the ABN registry website and searching for "Automic" in the lookup field

Starting URL: https://abr.business.gov.au/

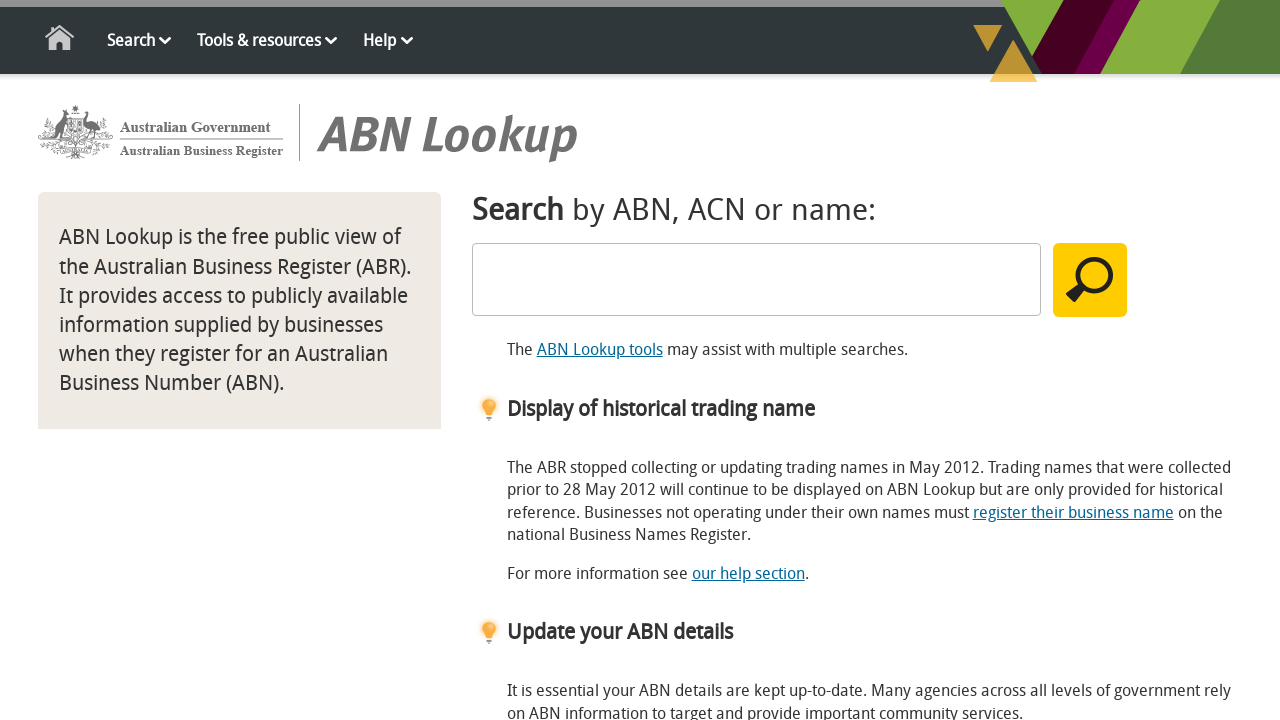

Filled ABN lookup search field with 'Automic' on input[name='SearchText'], input[id='SearchText'], input[type='search'], input[ty
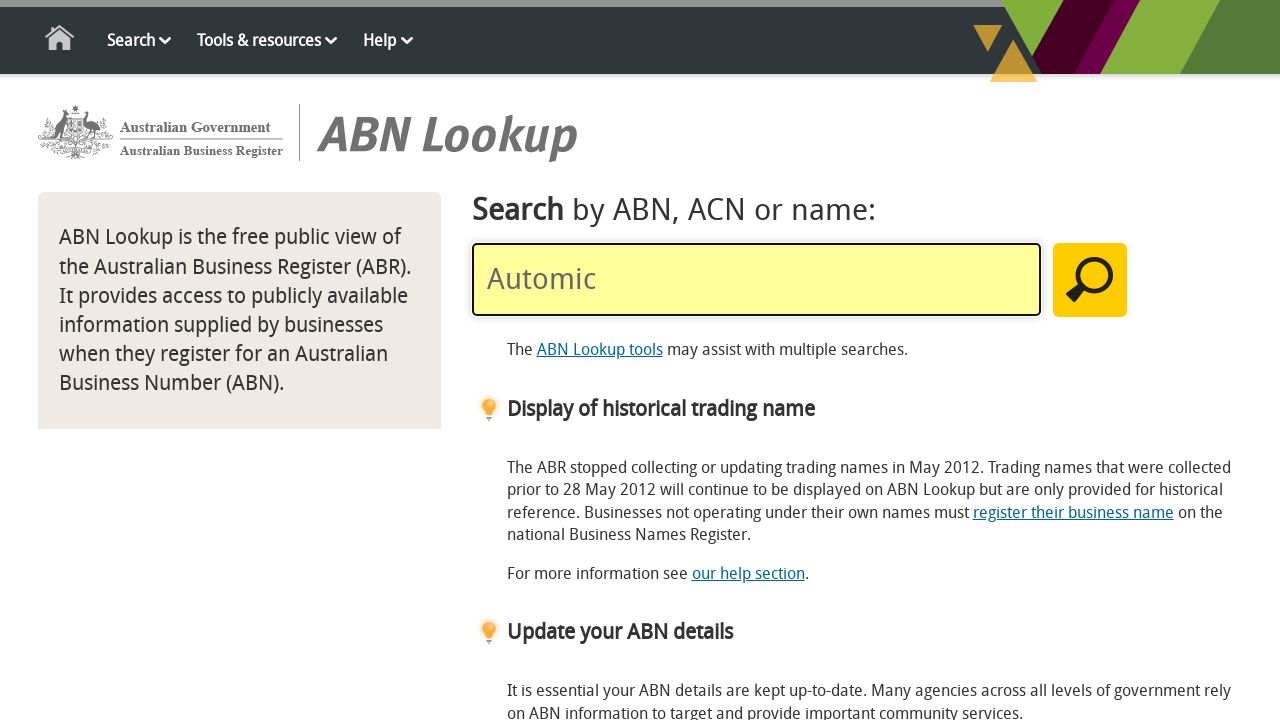

Pressed Enter to submit ABN lookup search for 'Automic' on input[name='SearchText'], input[id='SearchText'], input[type='search'], input[ty
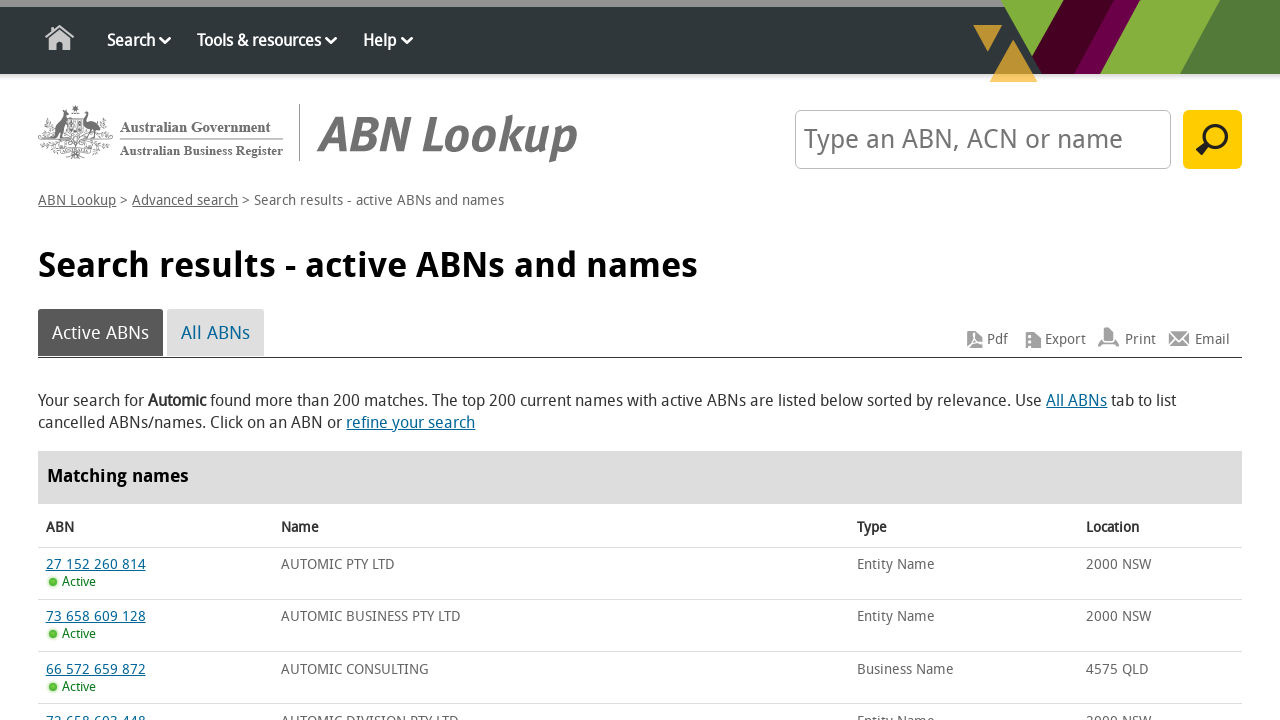

Search results loaded with Automic ABN details
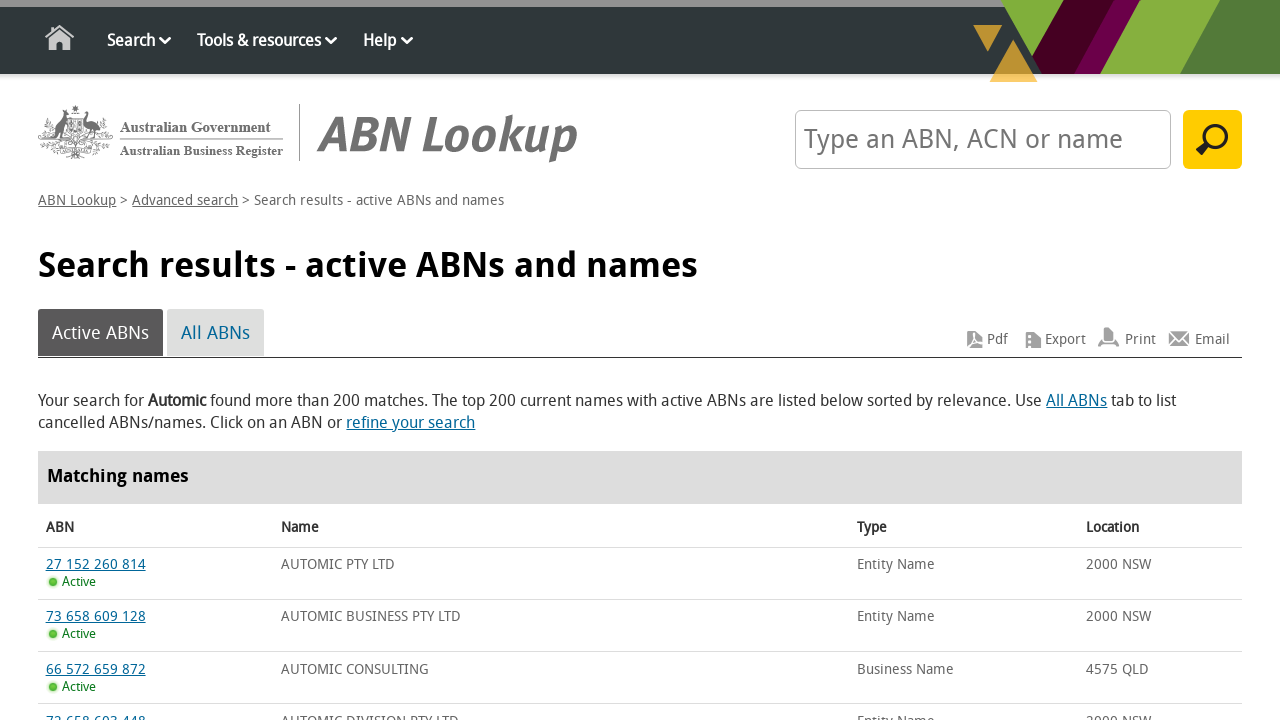

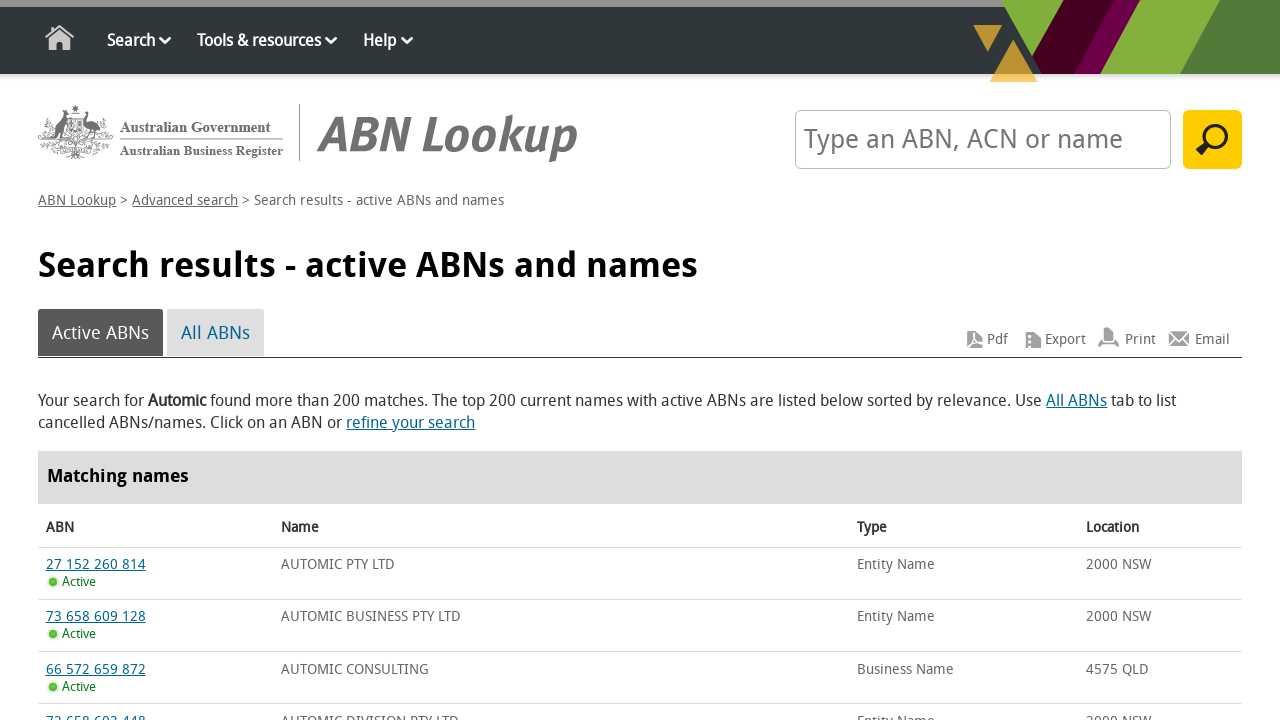